Tests rapid city generation by generating multiple cities in sequence with different seed, population, and city size parameters.

Starting URL: https://rl337.org/metro/

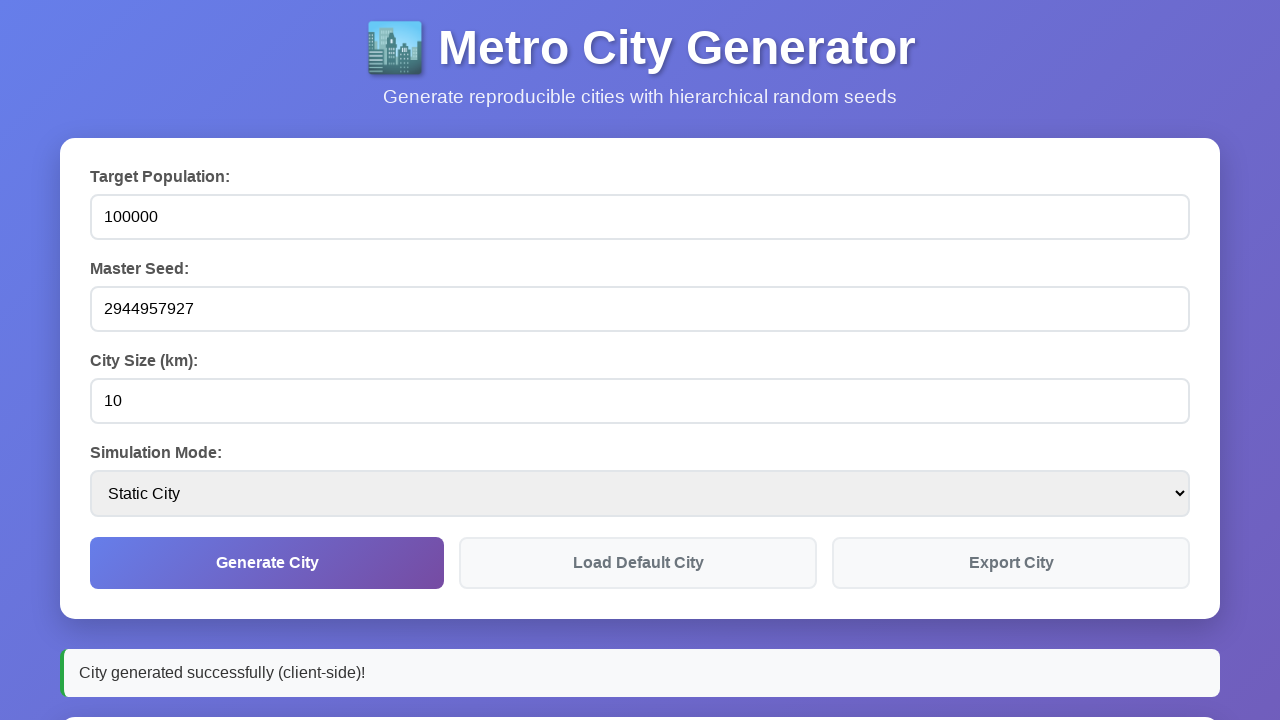

Waited for page to load with networkidle state
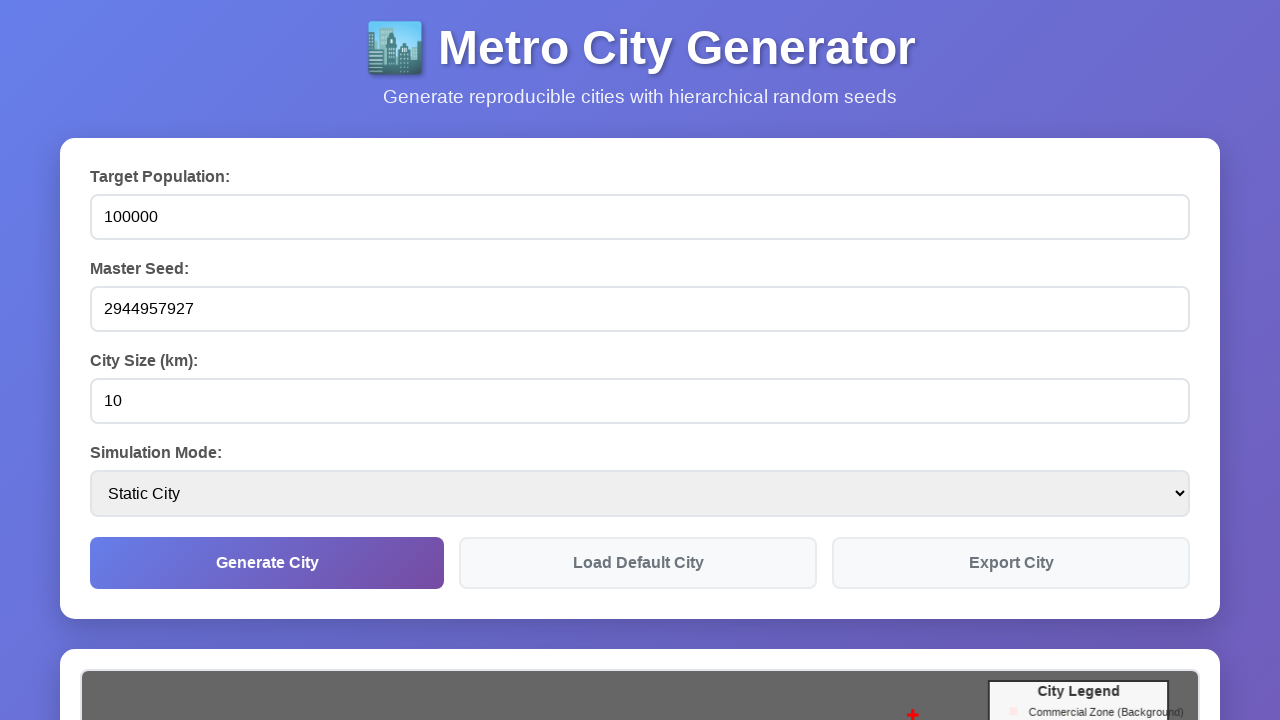

Filled seed field with '1111111111' on #seed
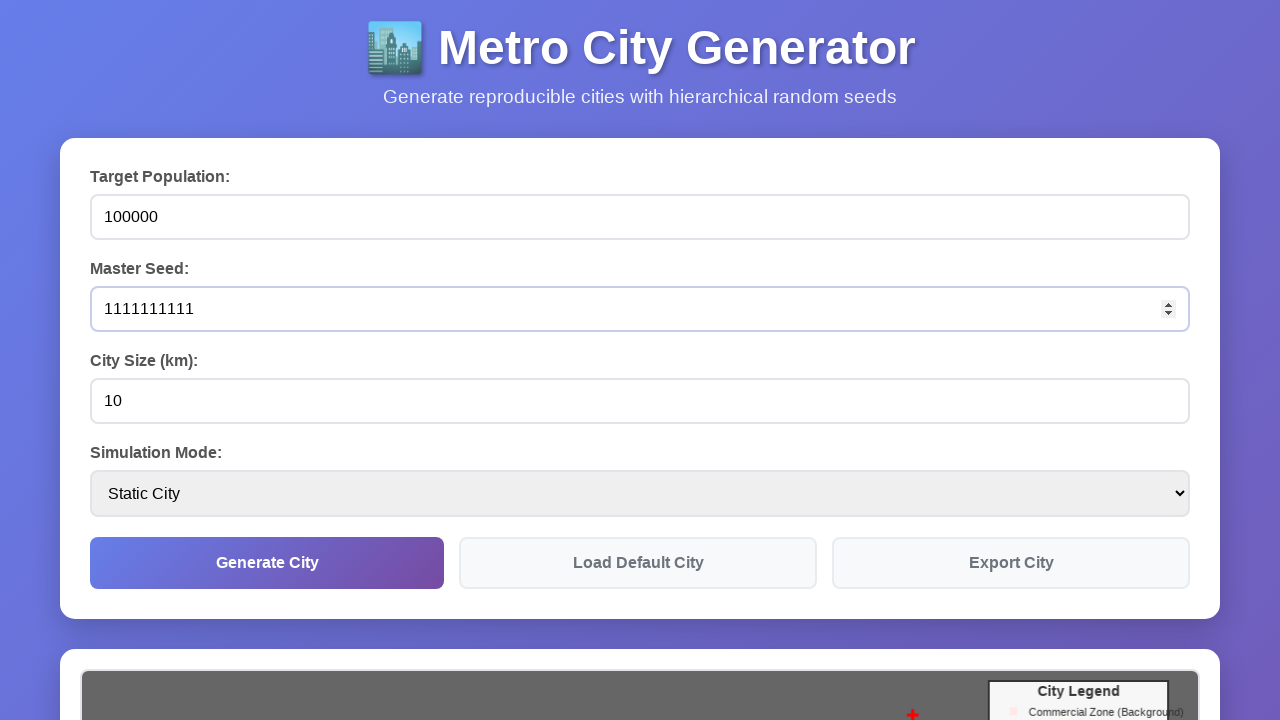

Filled population field with '30000' on #population
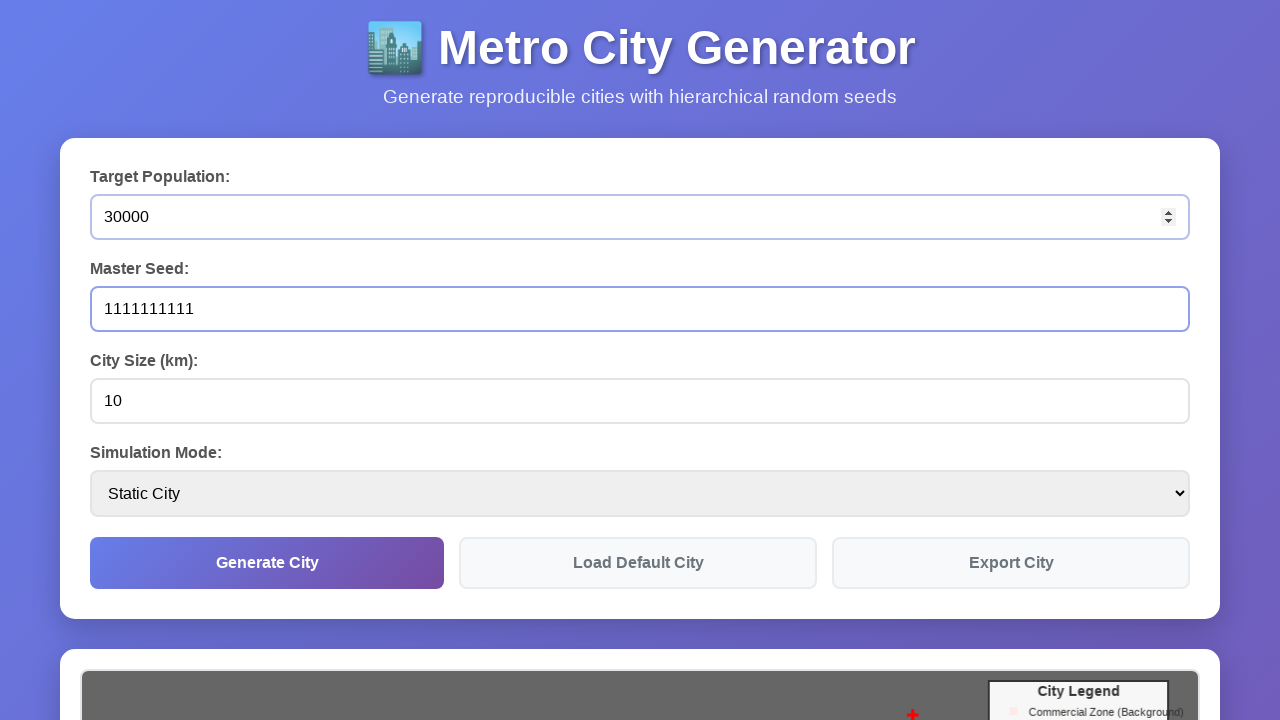

Filled city size field with '8' on #citySize
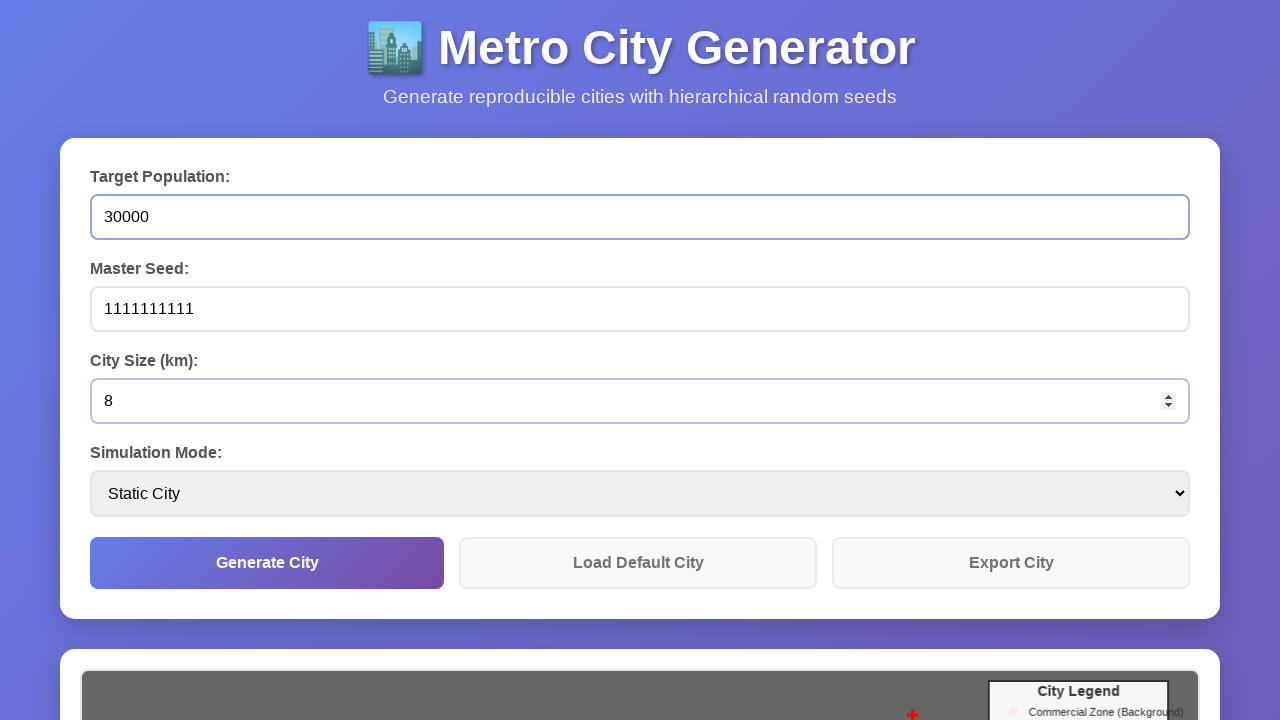

Clicked generate city button with seed 1111111111, population 30000, city size 8 at (267, 563) on button[onclick="generateCity()"]
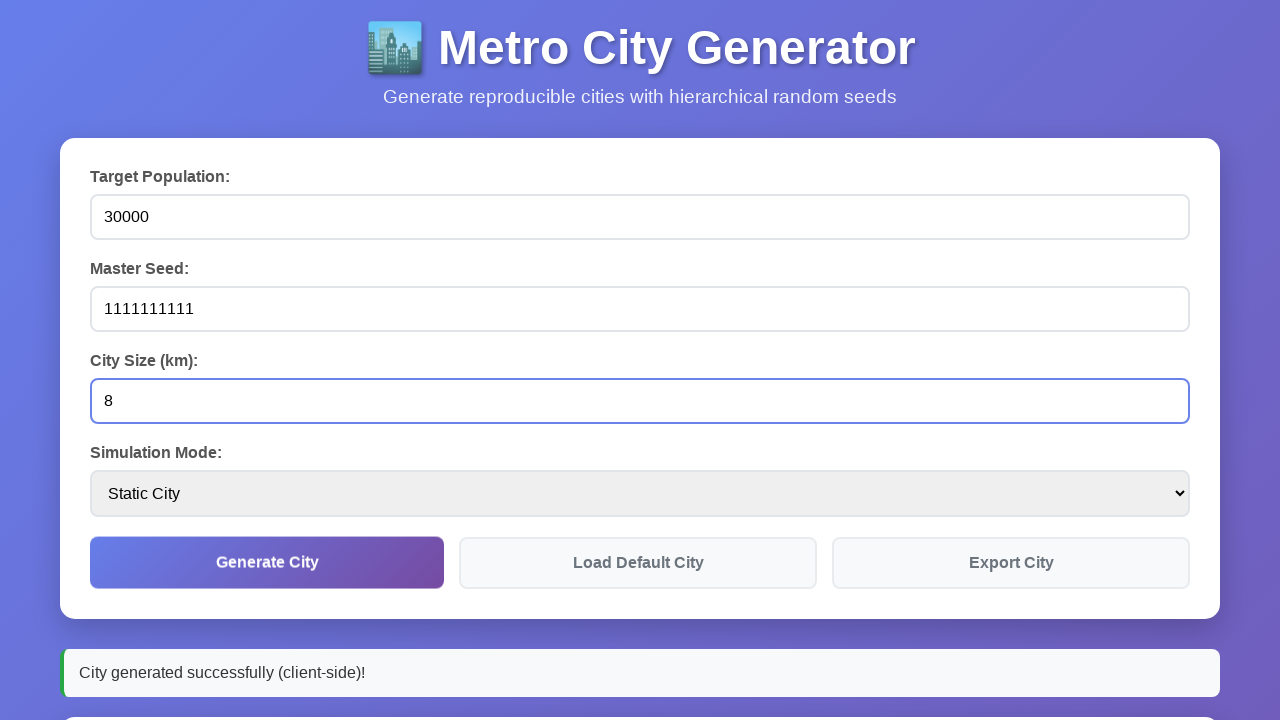

Waited for success status element to appear
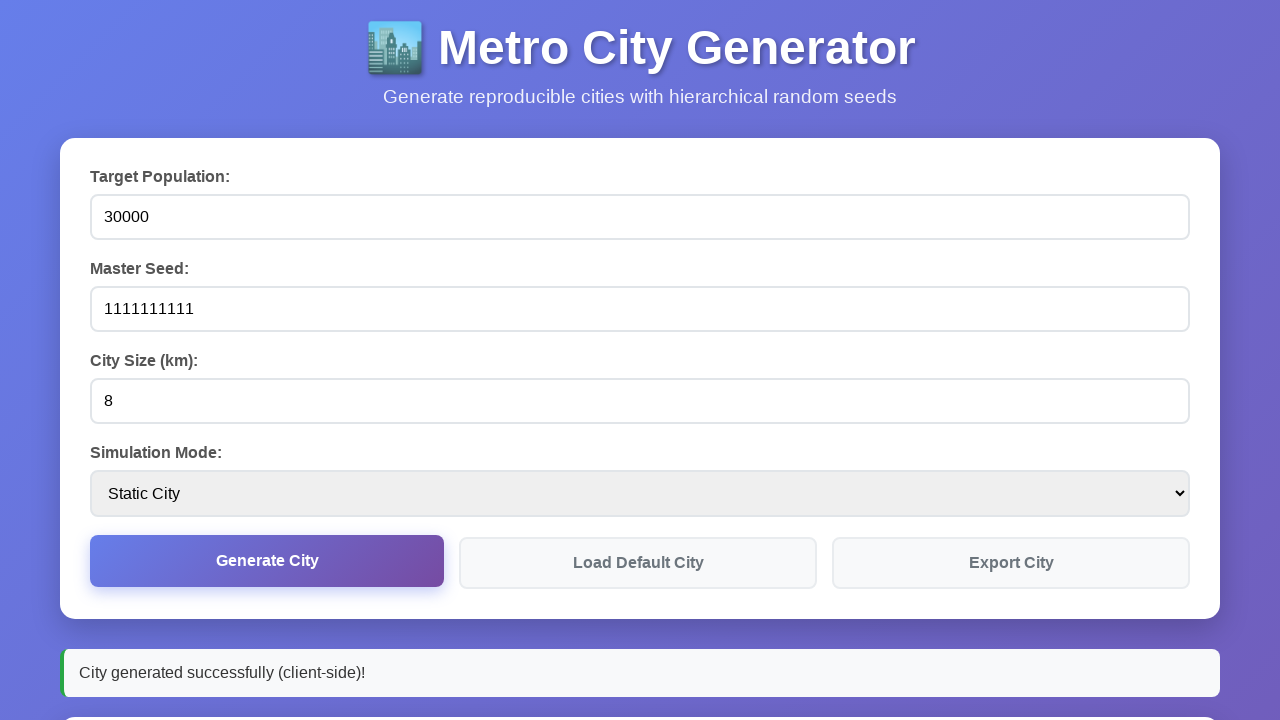

Waited 1 second before next city generation
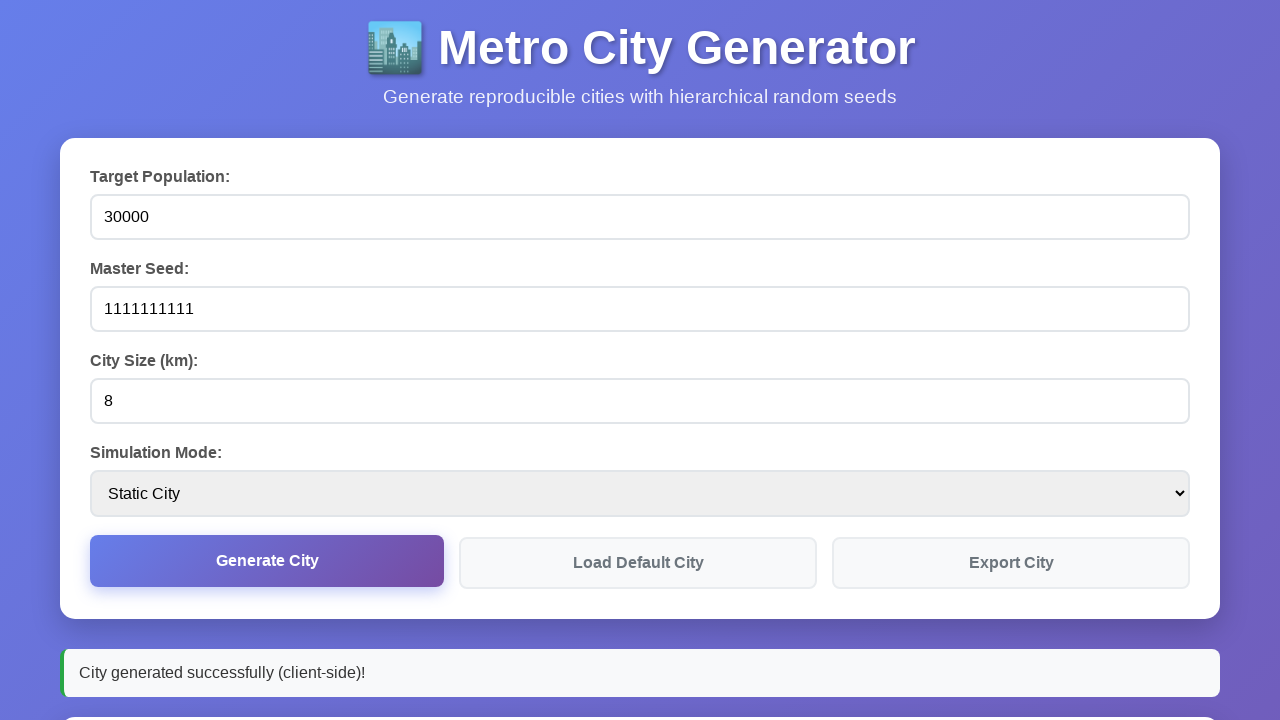

Filled seed field with '2222222222' on #seed
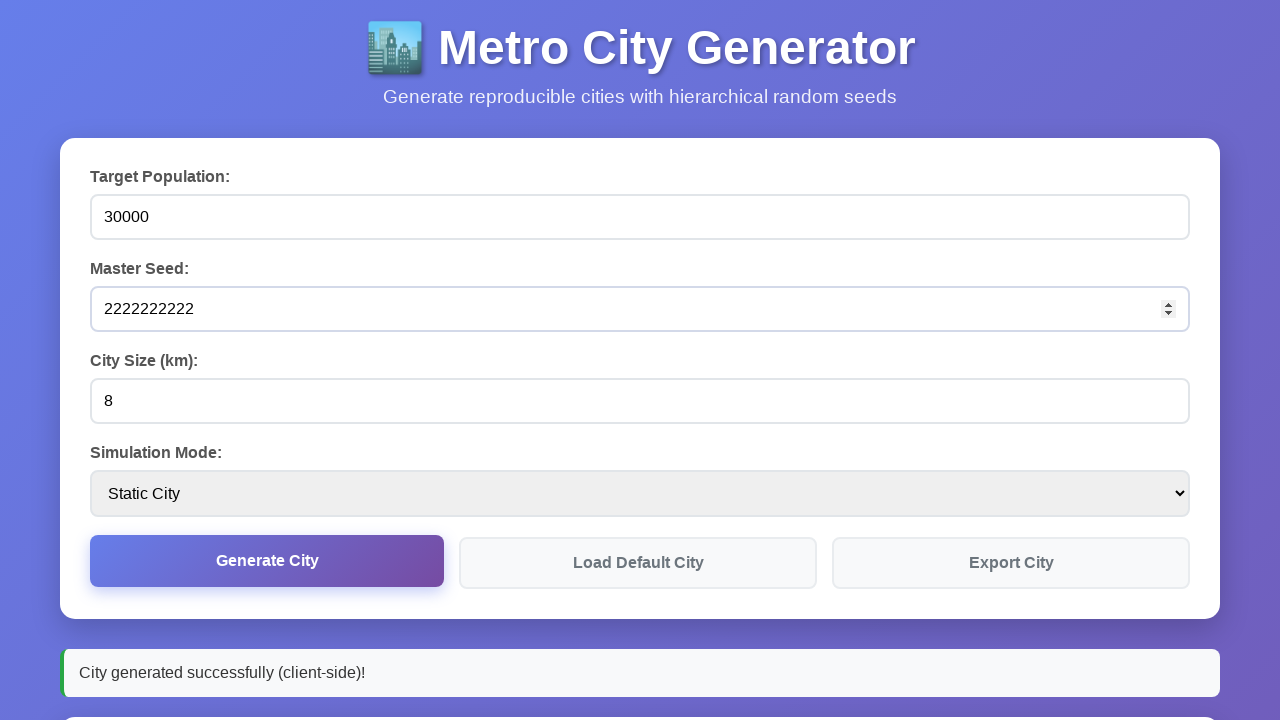

Filled population field with '60000' on #population
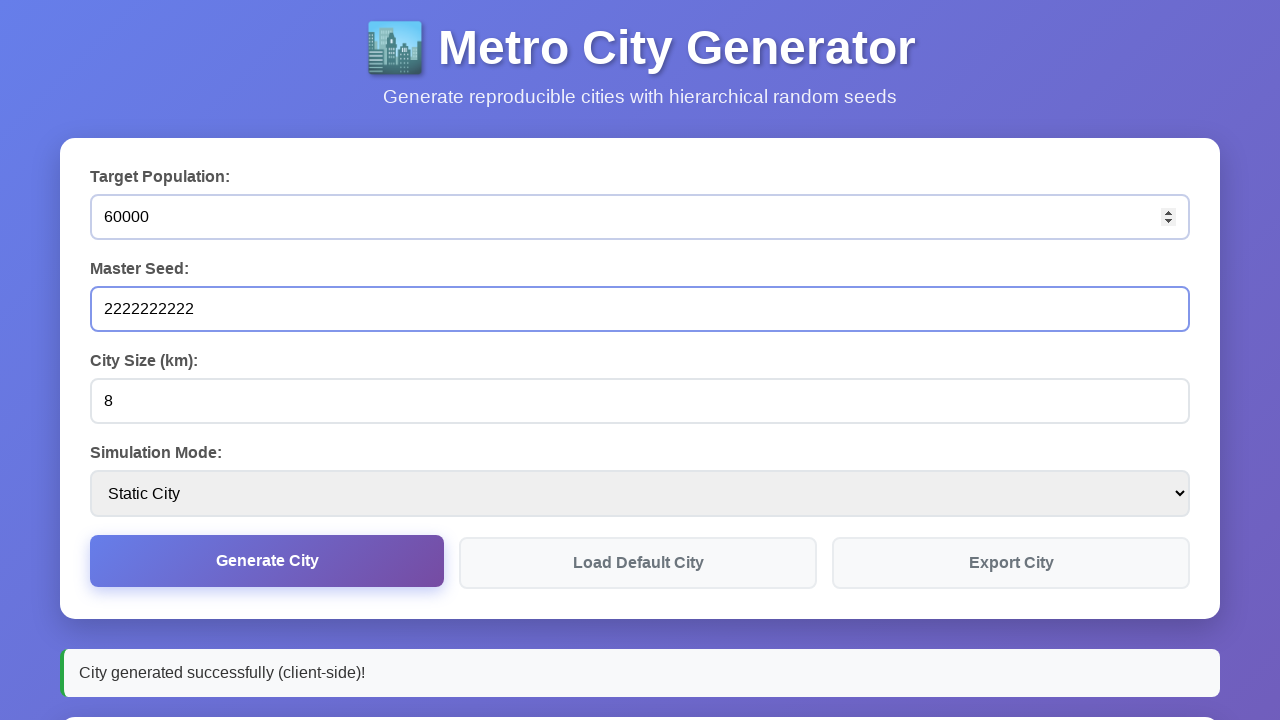

Filled city size field with '10' on #citySize
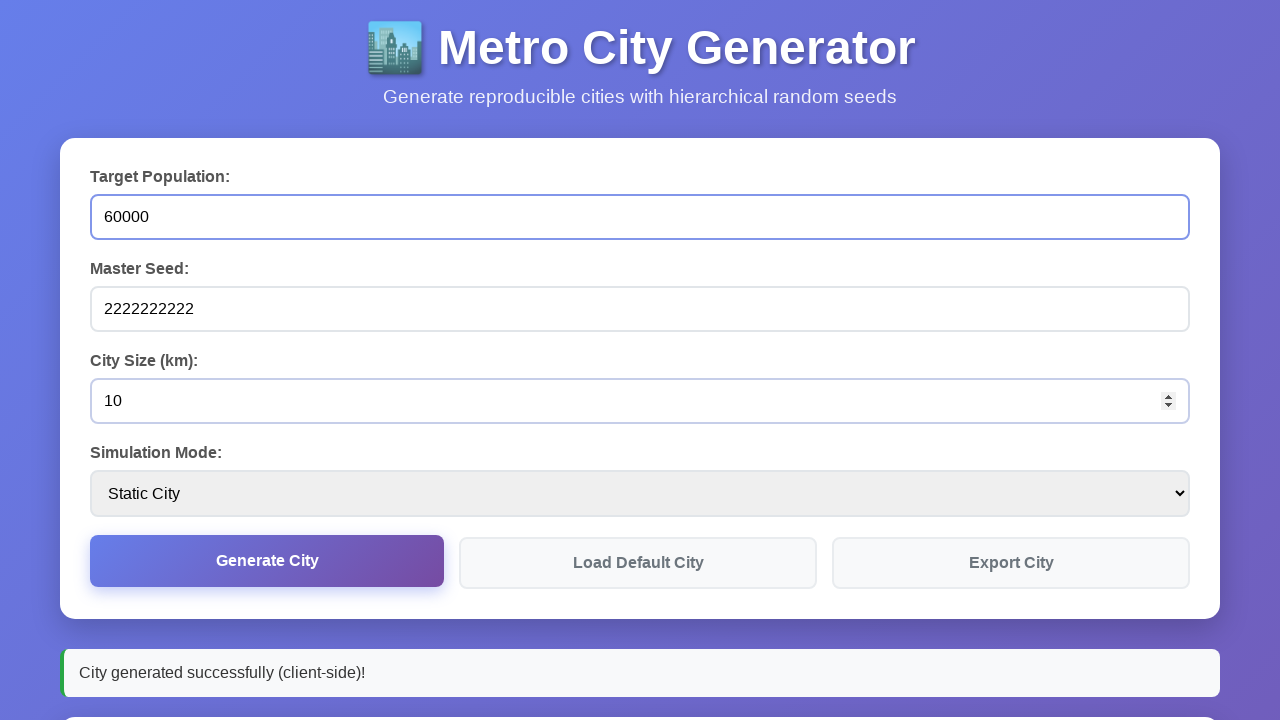

Clicked generate city button with seed 2222222222, population 60000, city size 10 at (267, 561) on button[onclick="generateCity()"]
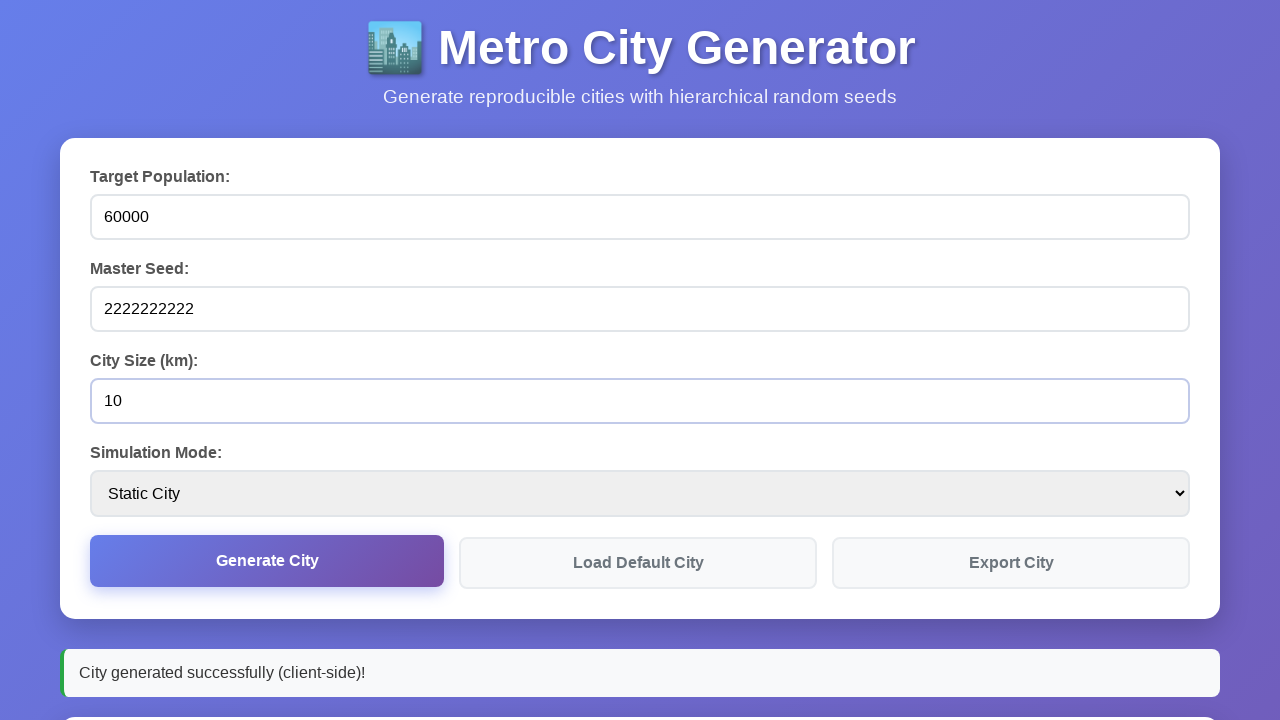

Waited for success status element to appear
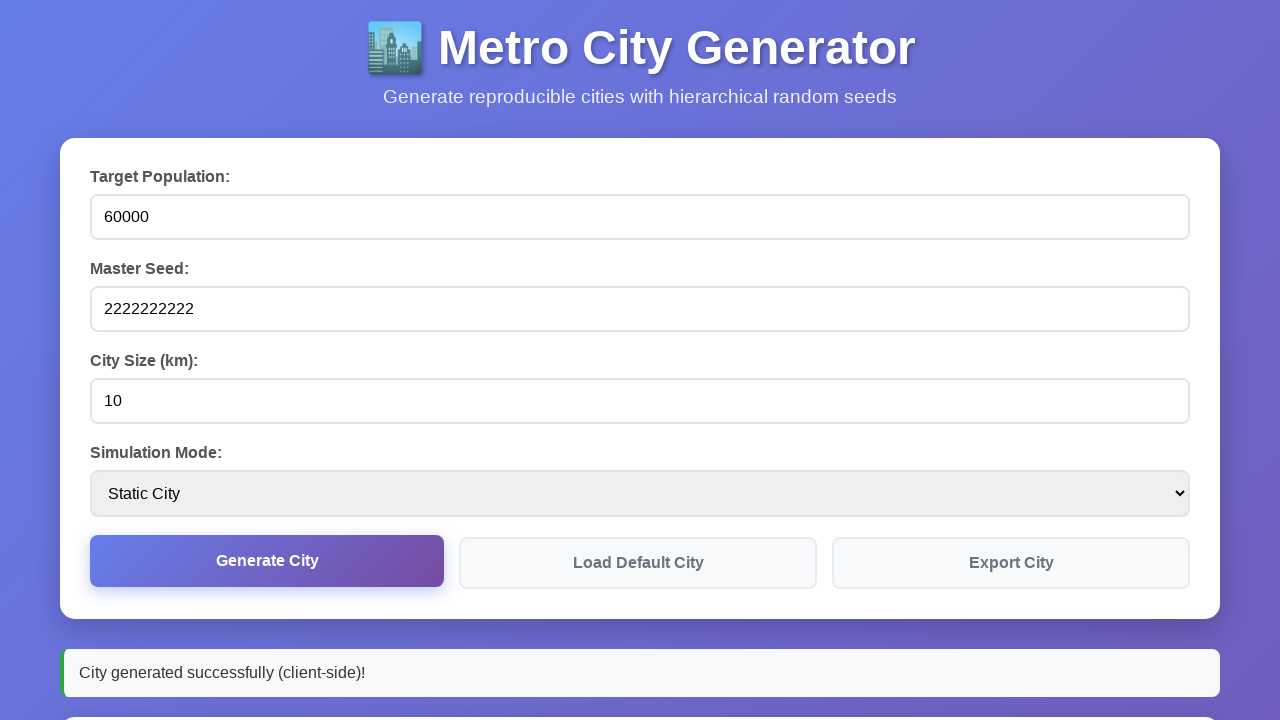

Waited 1 second before next city generation
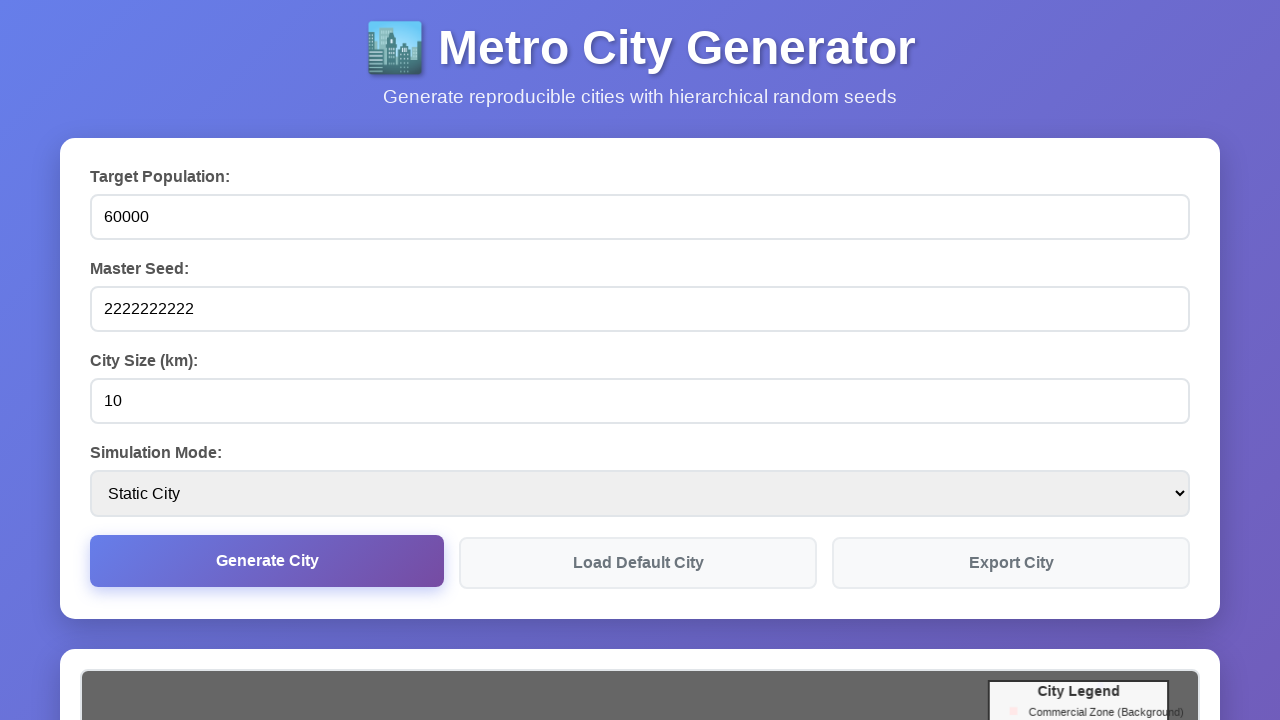

Filled seed field with '3333333333' on #seed
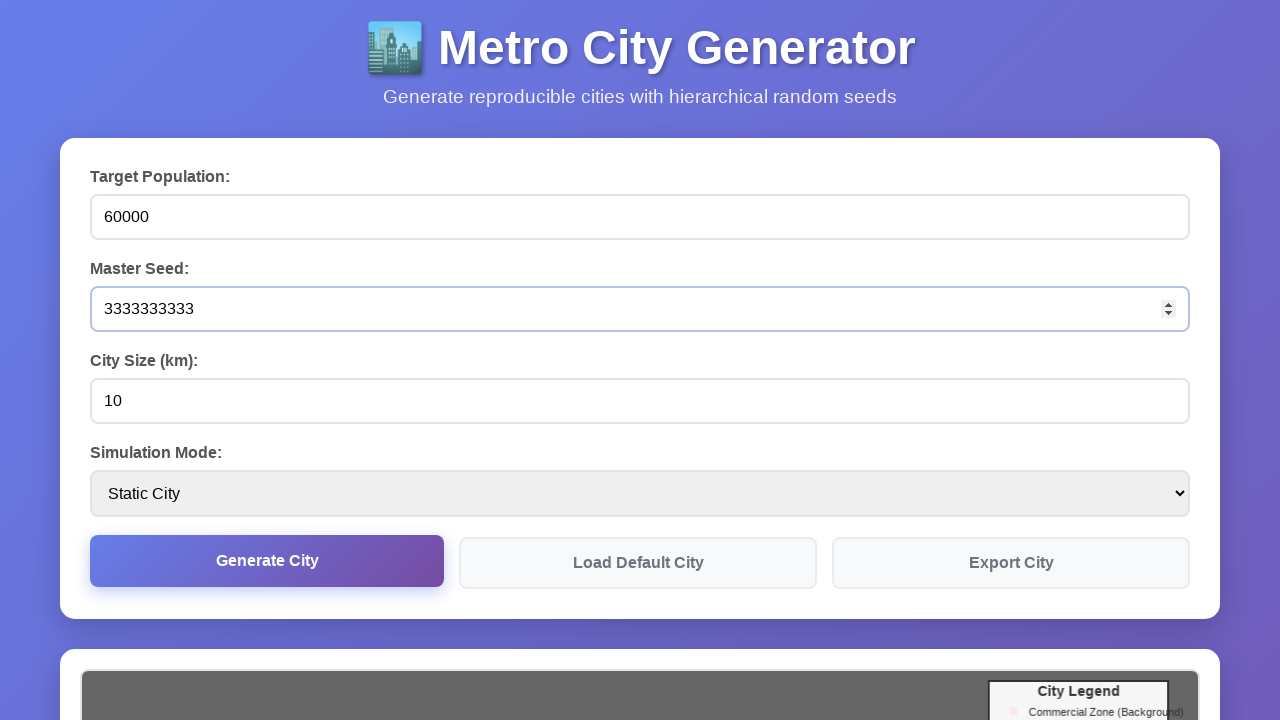

Filled population field with '90000' on #population
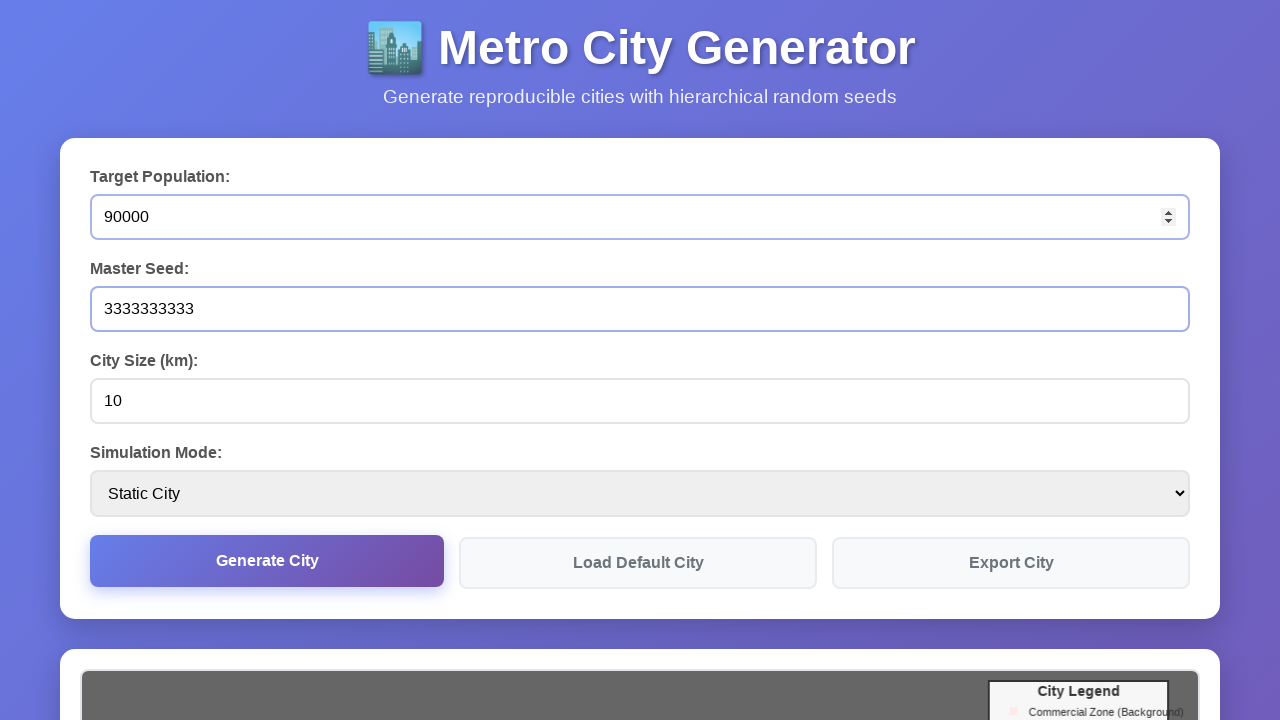

Filled city size field with '12' on #citySize
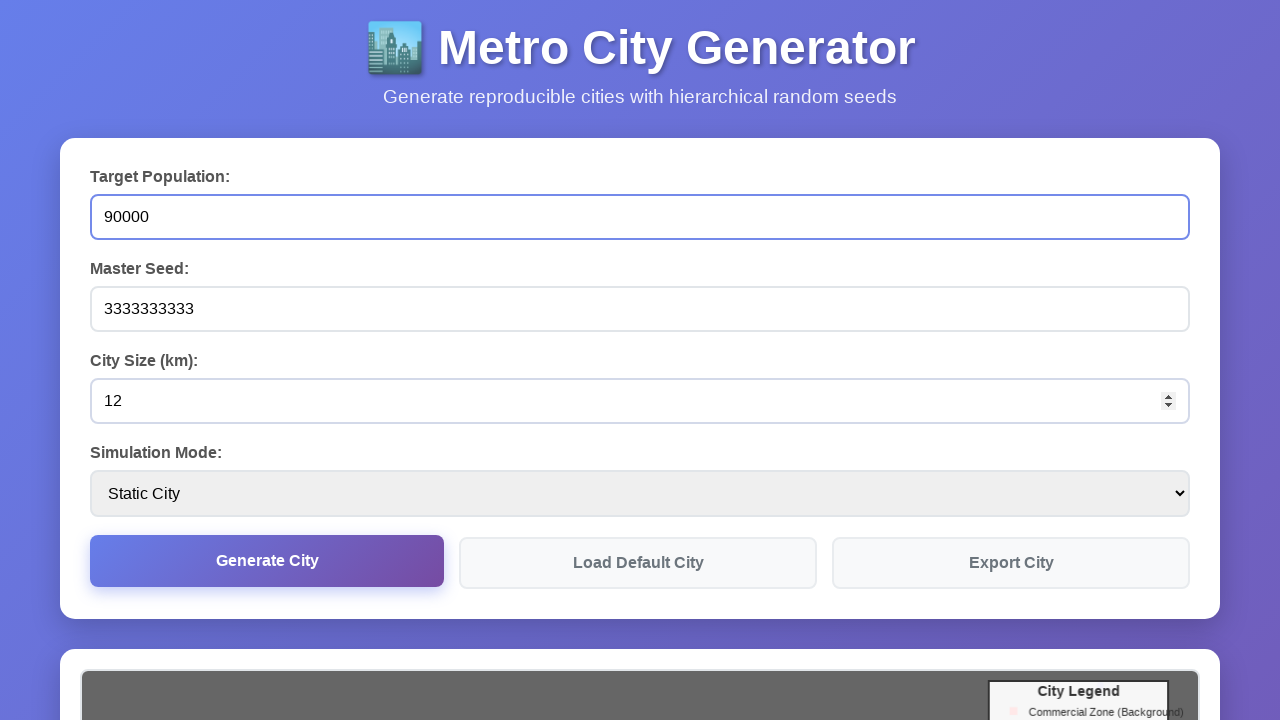

Clicked generate city button with seed 3333333333, population 90000, city size 12 at (267, 561) on button[onclick="generateCity()"]
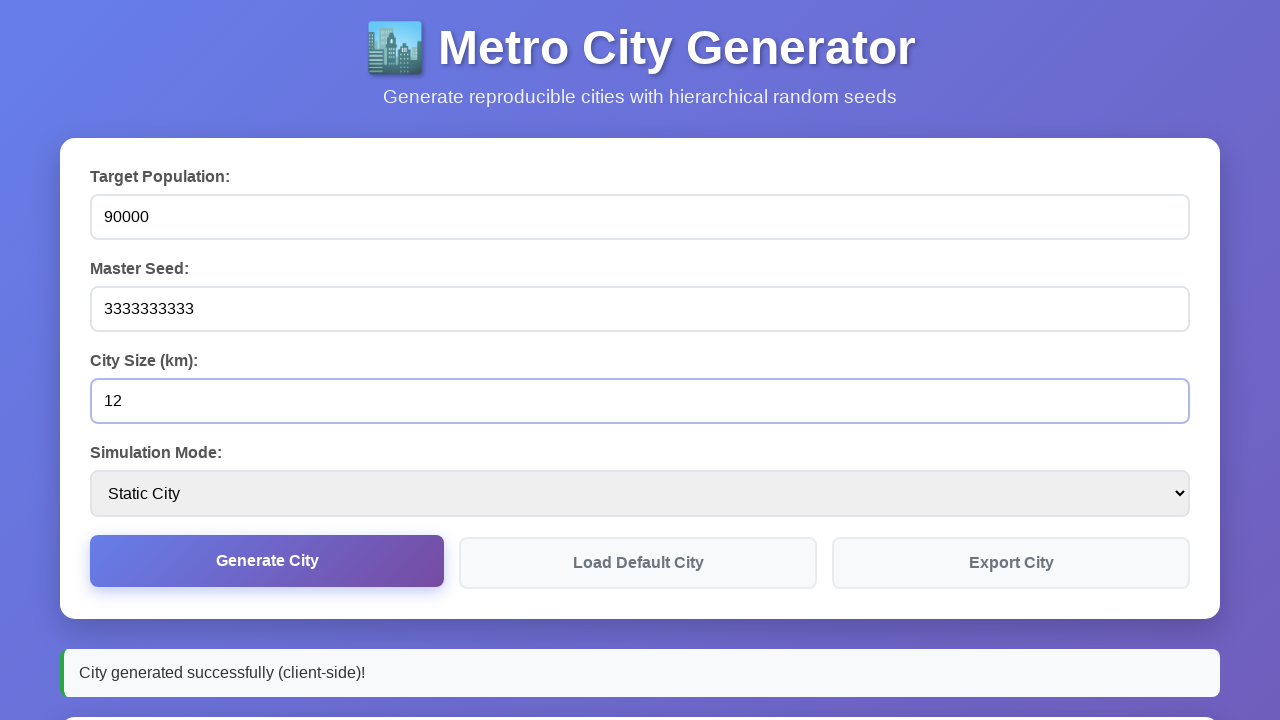

Waited for success status element to appear
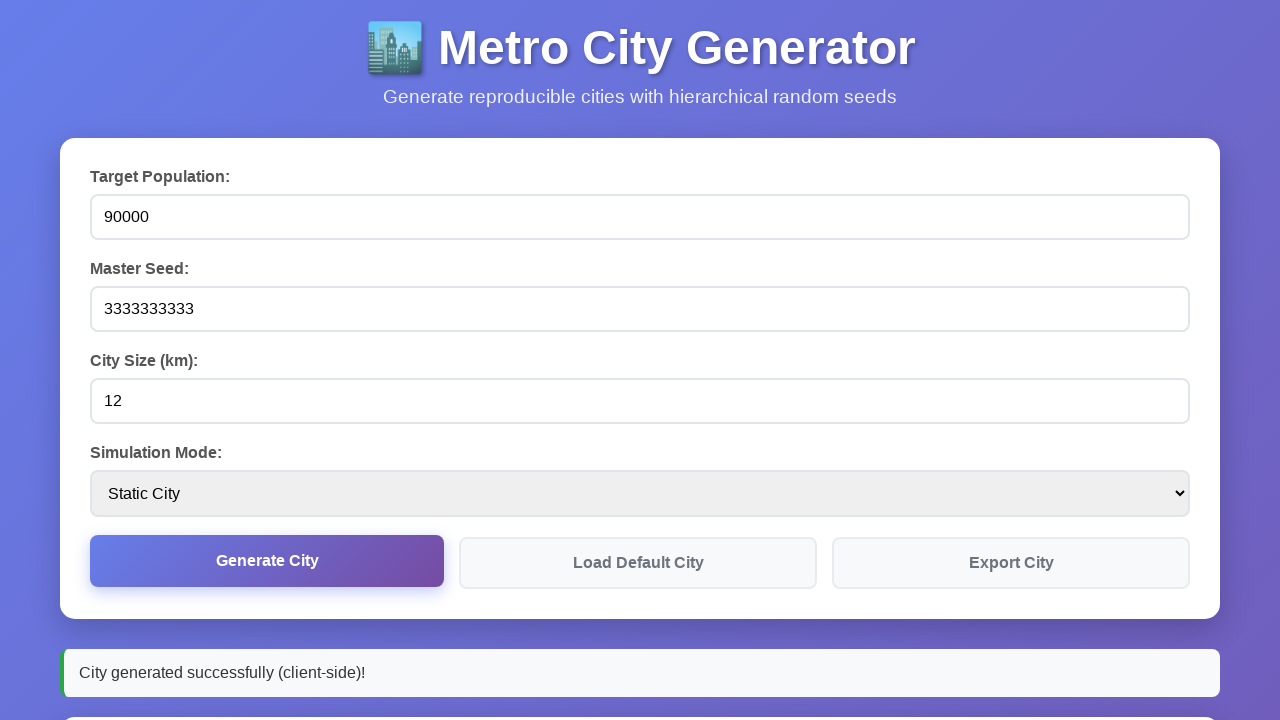

Waited 1 second before next city generation
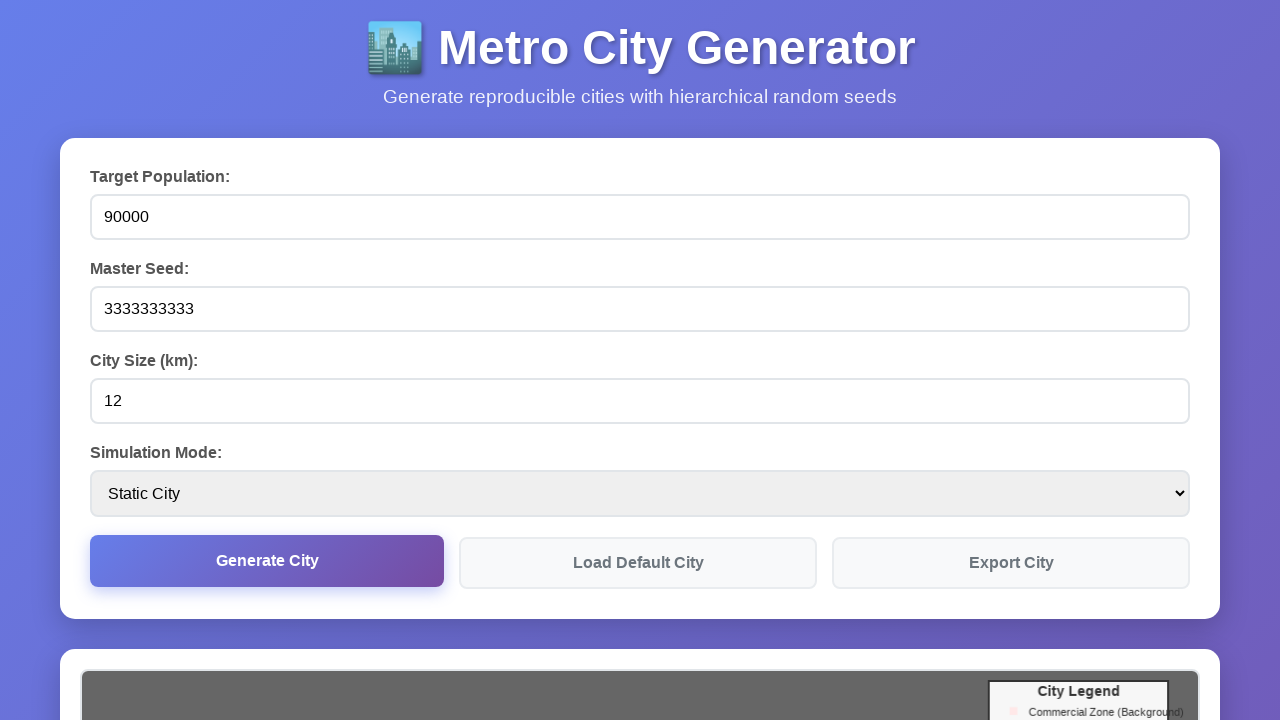

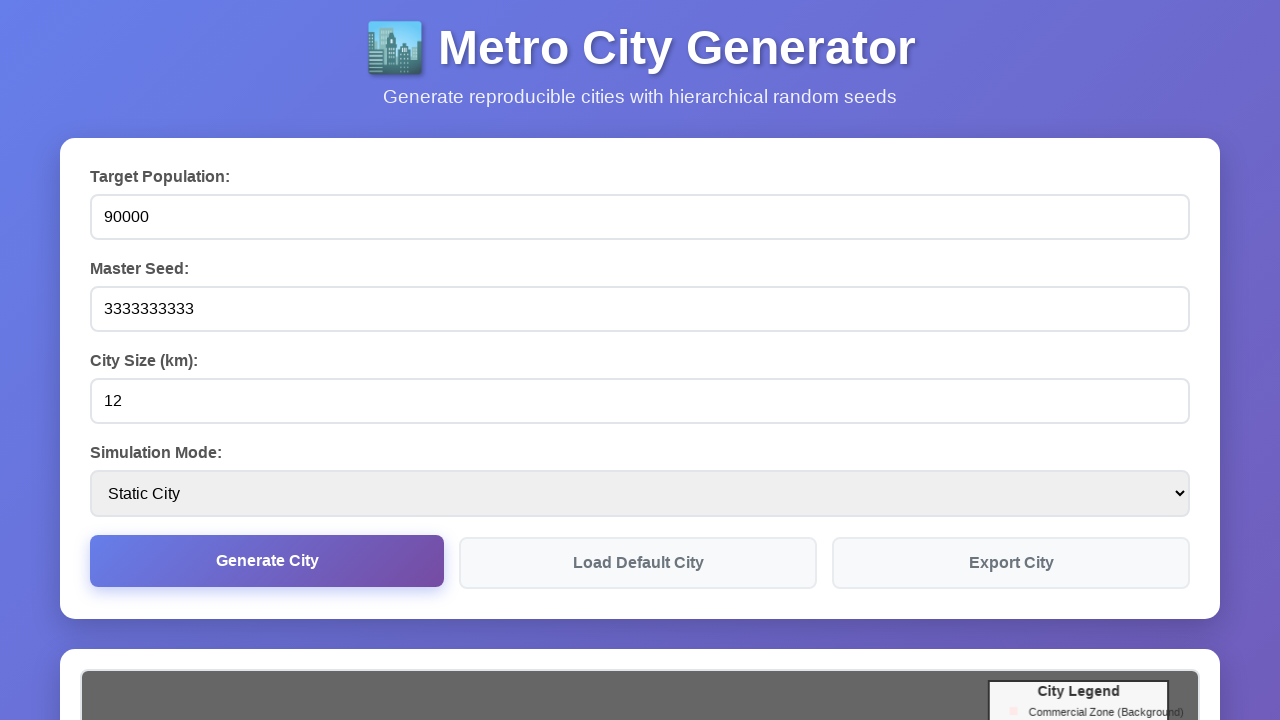